Tests the Mount Sinai Health System home page by checking if the page title matches an expected value and handles the conditional logic accordingly.

Starting URL: https://www.mountsinai.org/

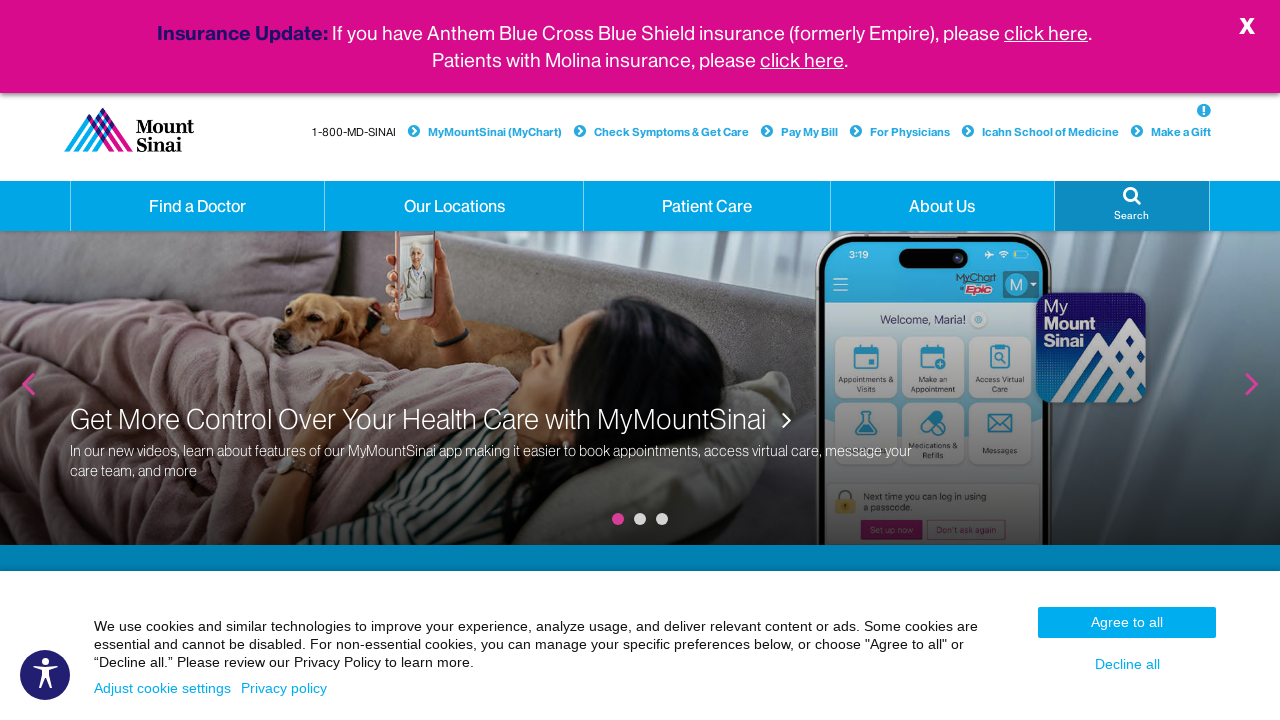

Waited for page to reach domcontentloaded state
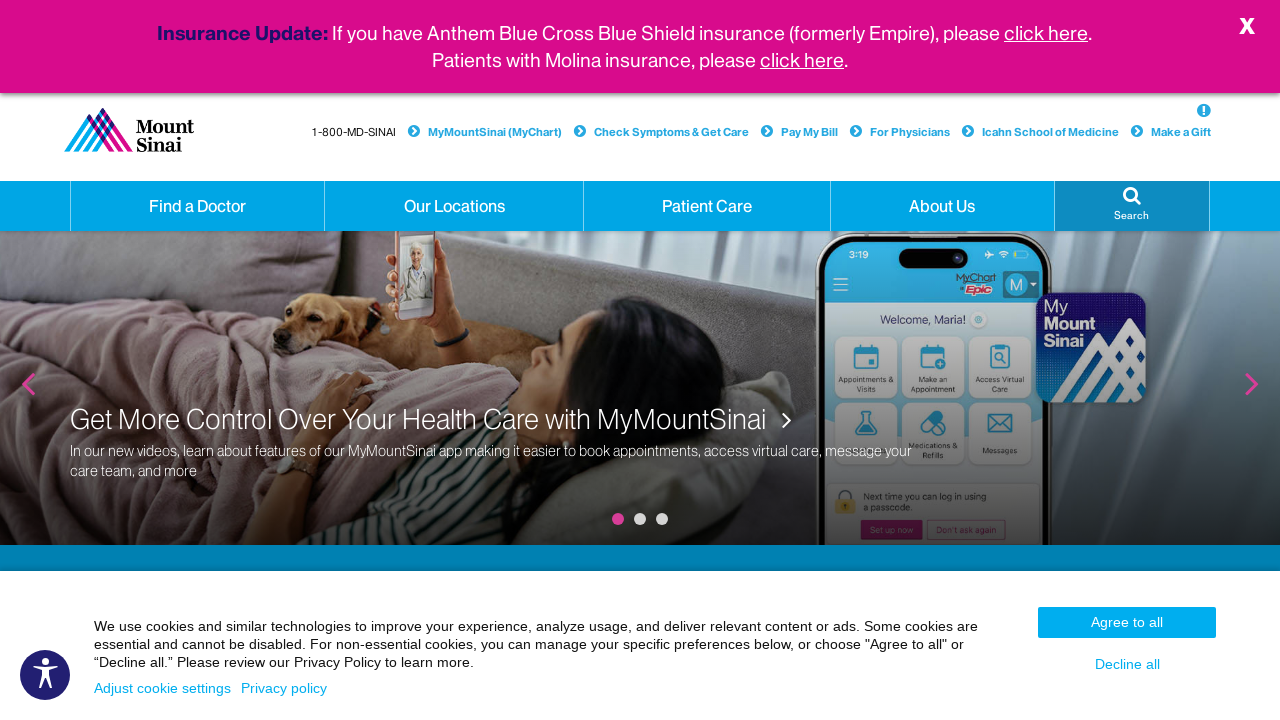

Retrieved page title and compared with expected value
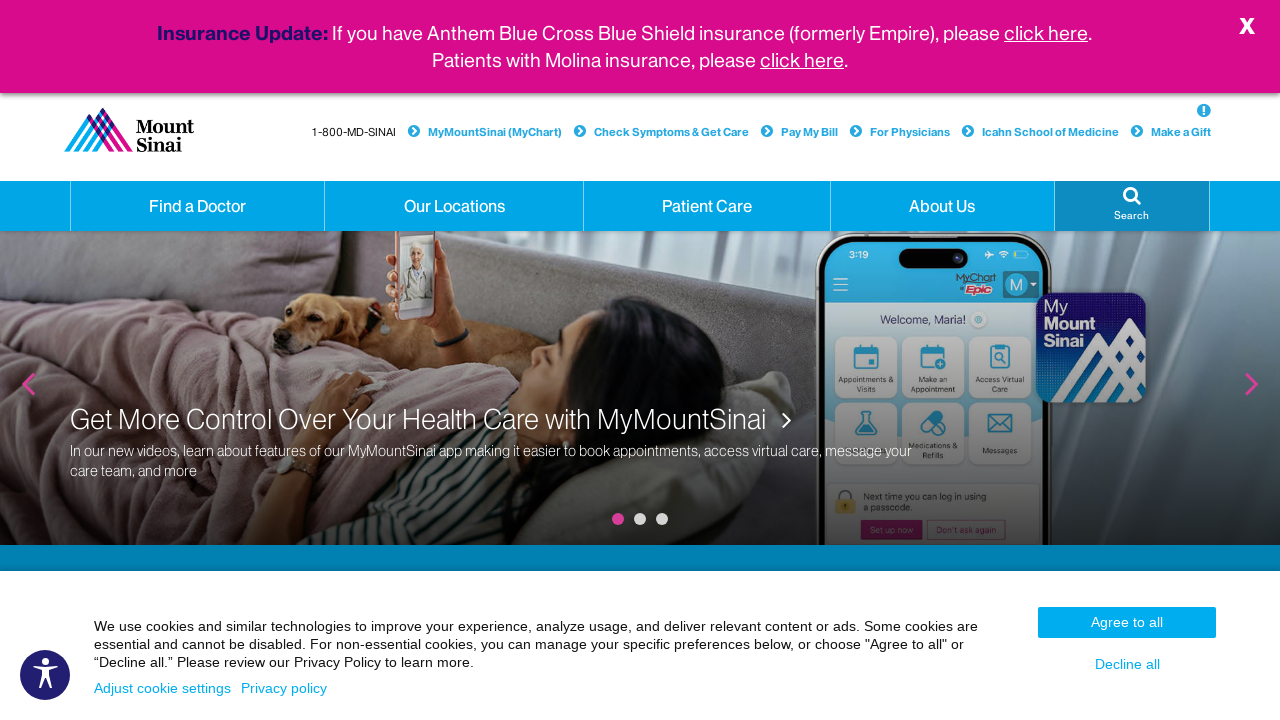

Page title matches expected value - test condition met
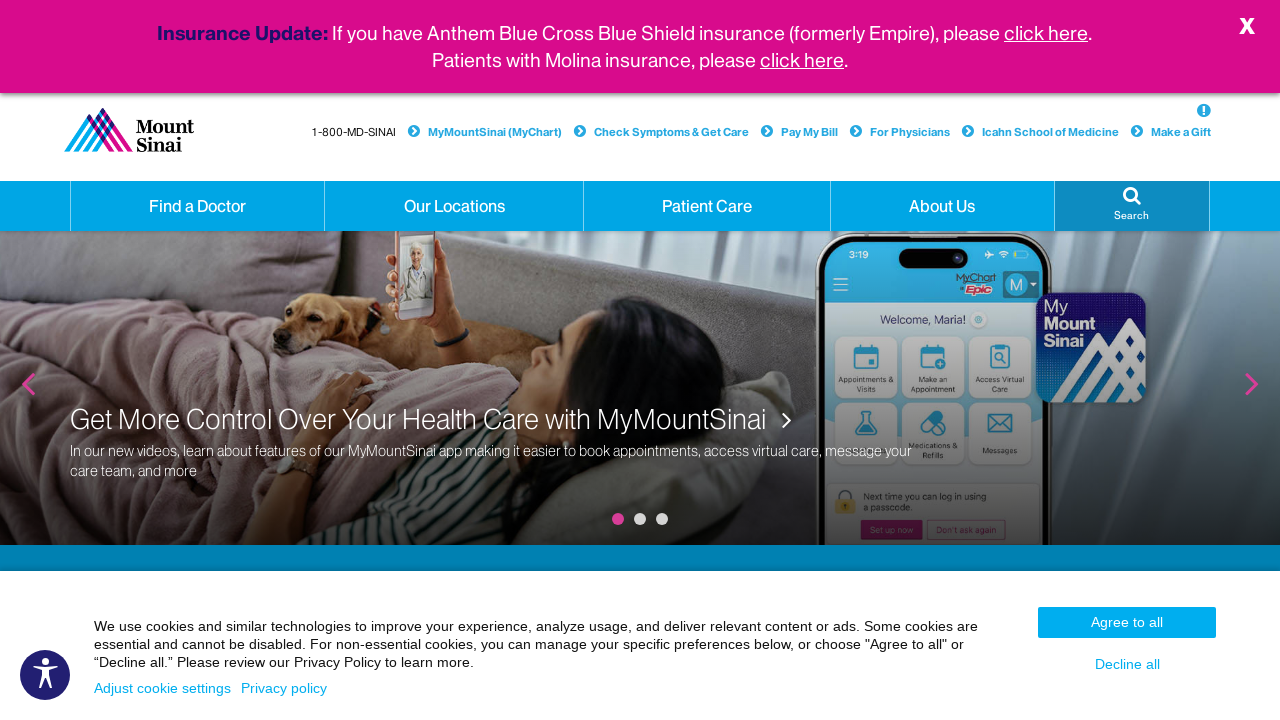

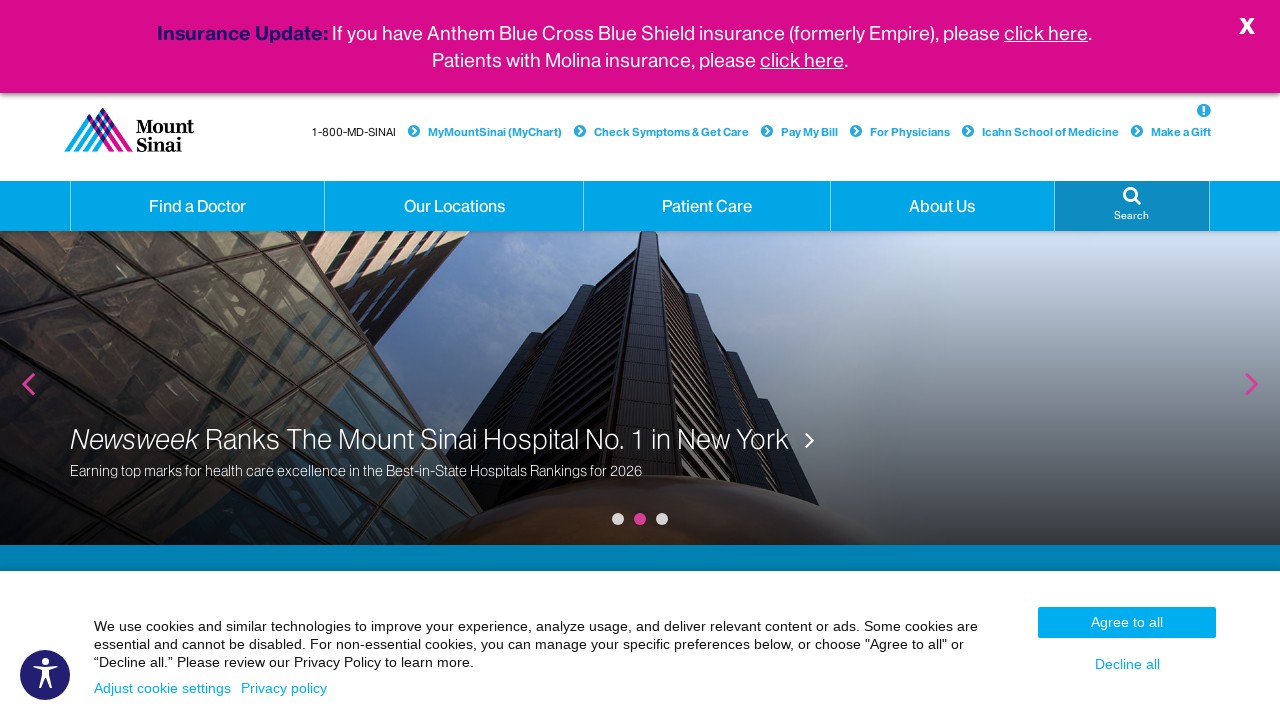